Tests Angular Syncfusion dropdown by selecting a game option and verifying the selection

Starting URL: https://ej2.syncfusion.com/angular/demos/?_ga=2.262049992.437420821.1575083417-524628264.1575083417#/material/drop-down-list/data-binding

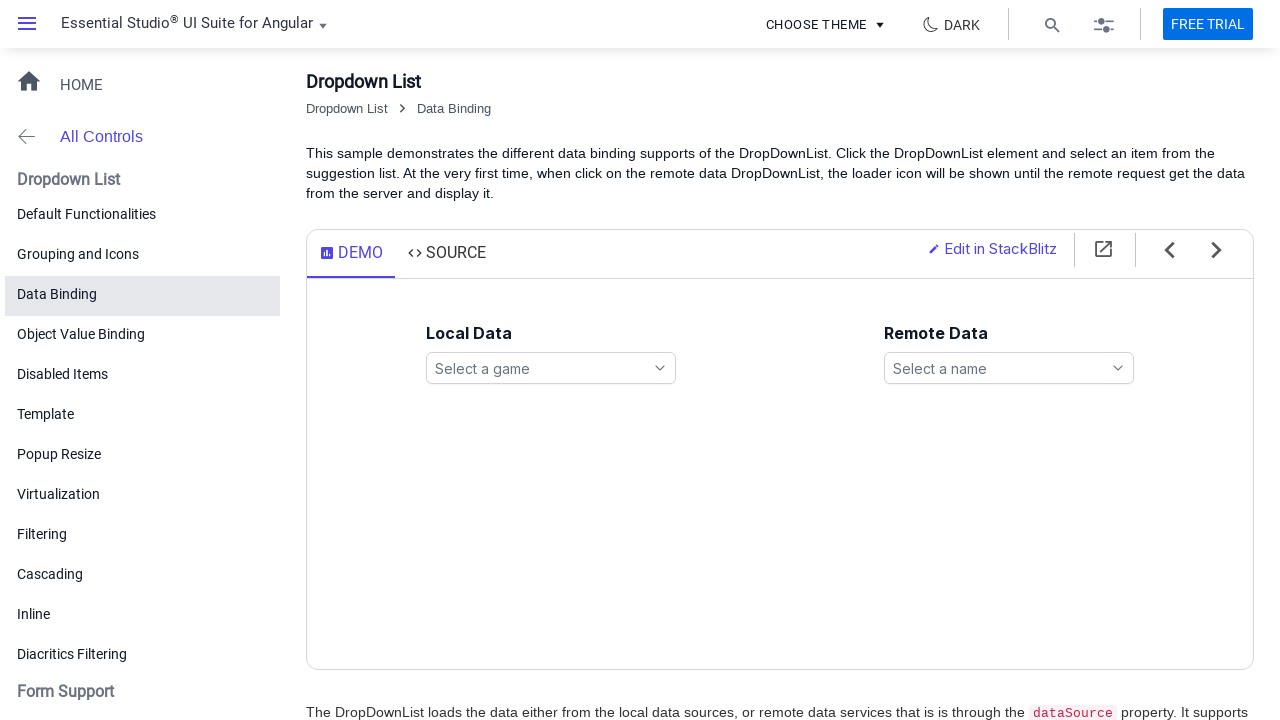

Clicked on the games dropdown icon to open the dropdown menu at (660, 368) on ejs-dropdownlist#games span.e-input-group-icon.e-ddl-icon.e-search-icon
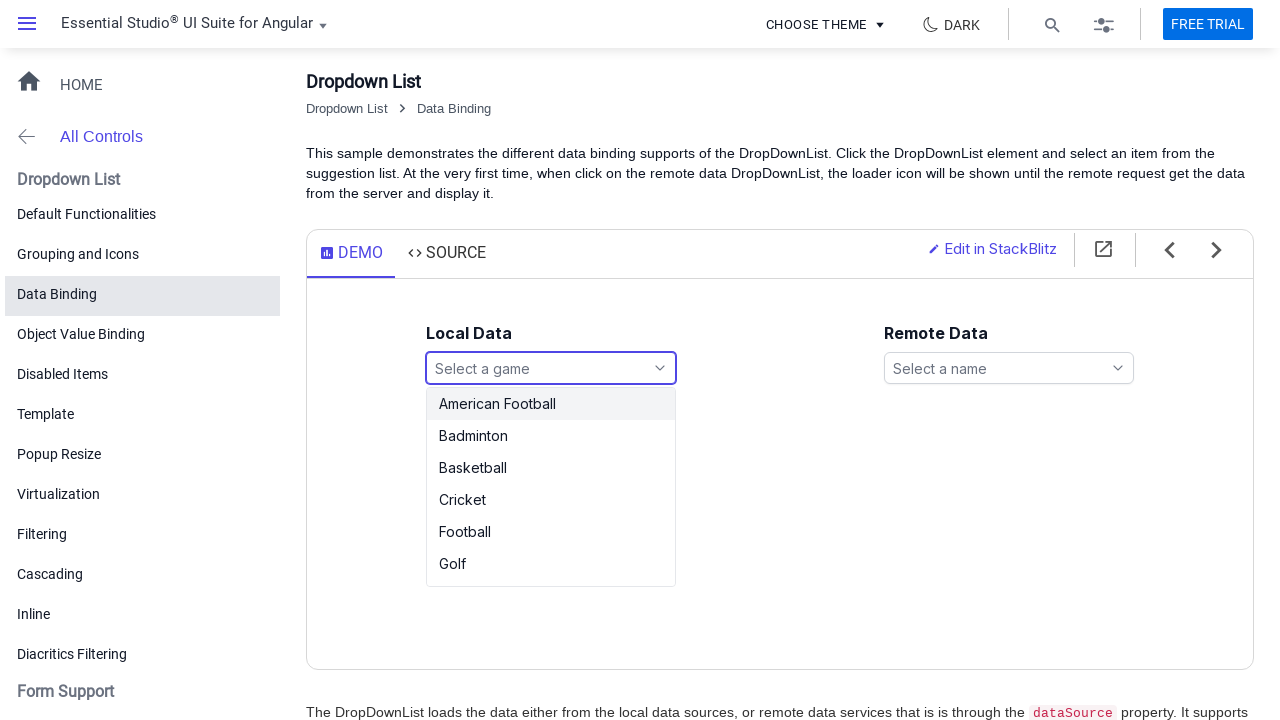

Dropdown options became visible
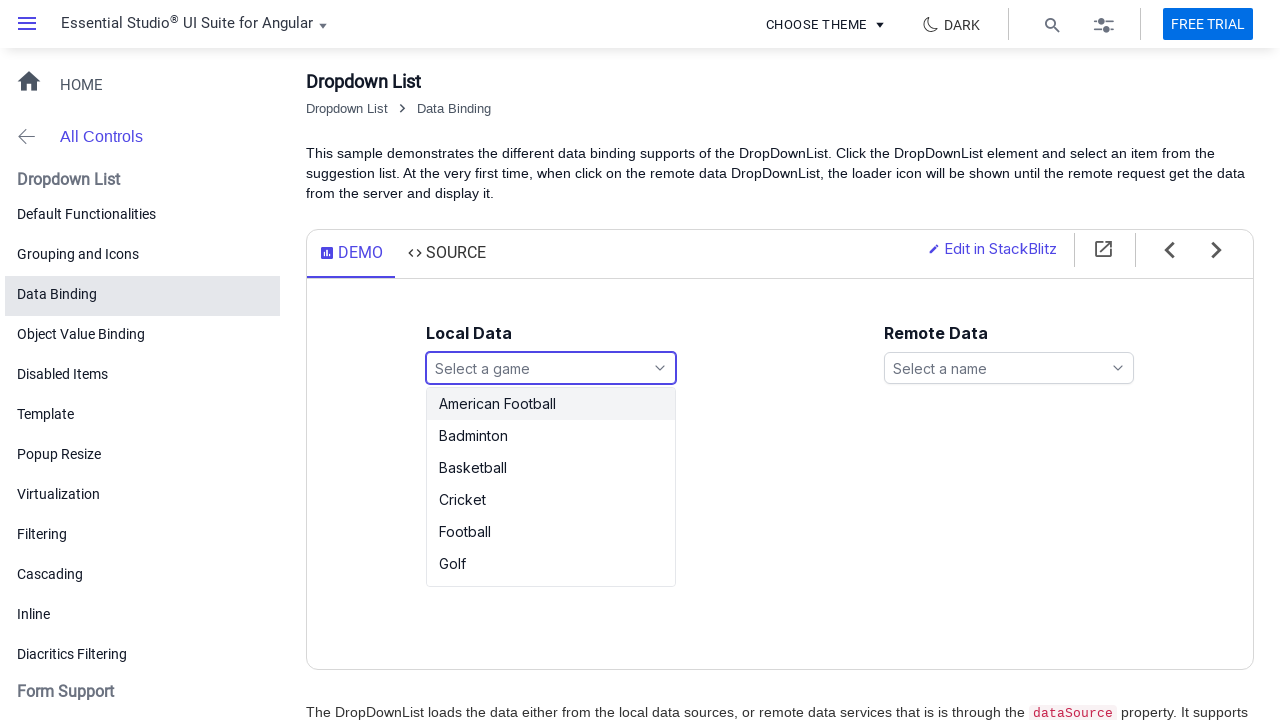

Scrolled Cricket option into view
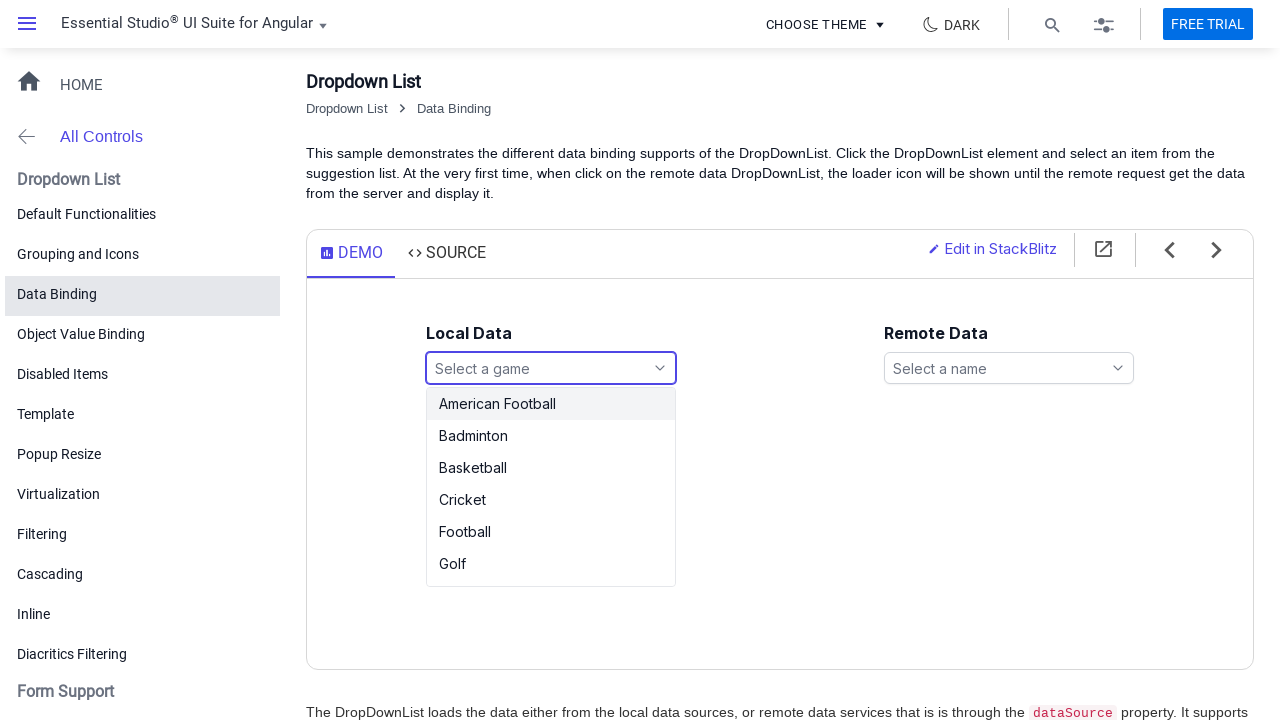

Selected Cricket option from the dropdown at (551, 500) on ul#games_options li >> nth=3
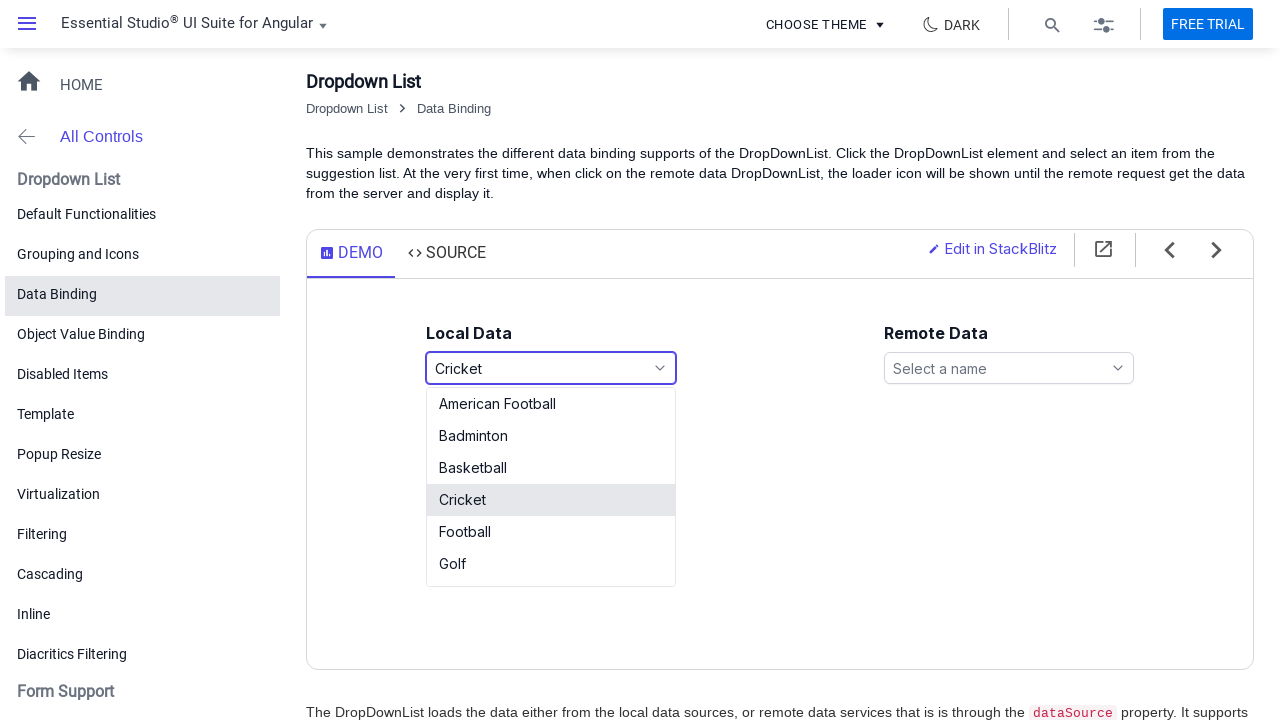

Retrieved hidden text value using JavaScript evaluation
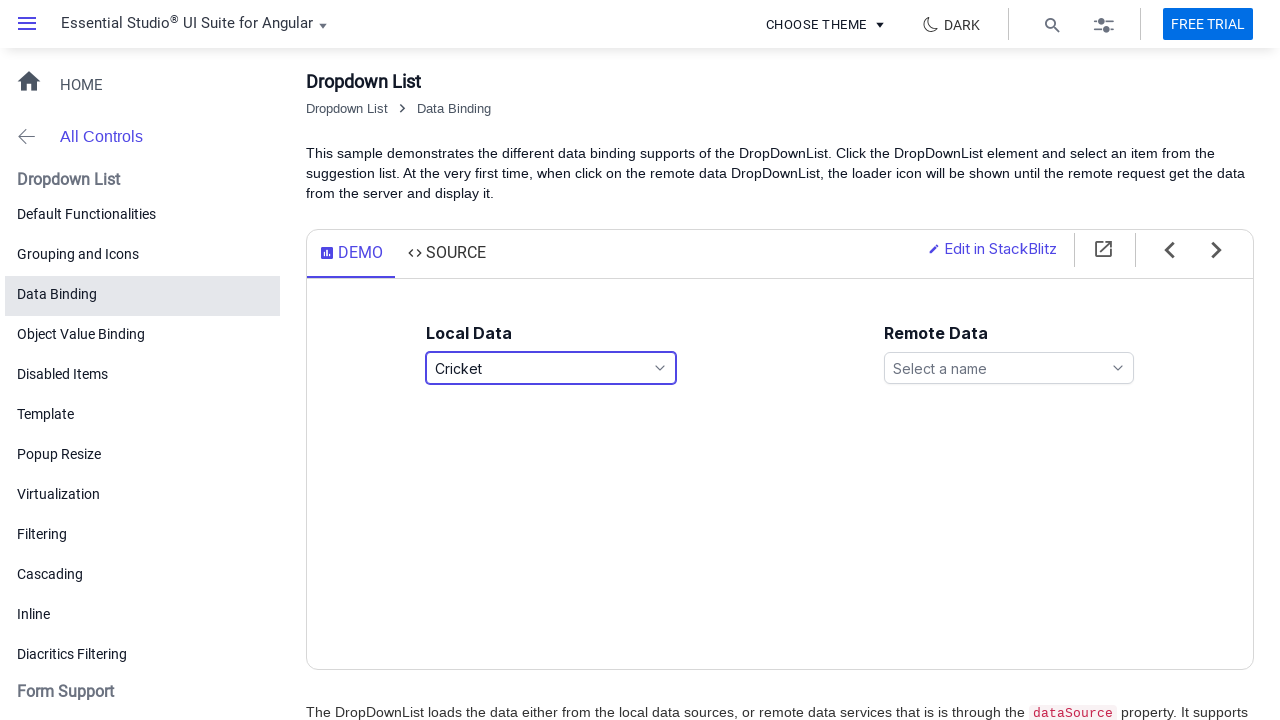

Verified that the selected value is 'Cricket' as expected
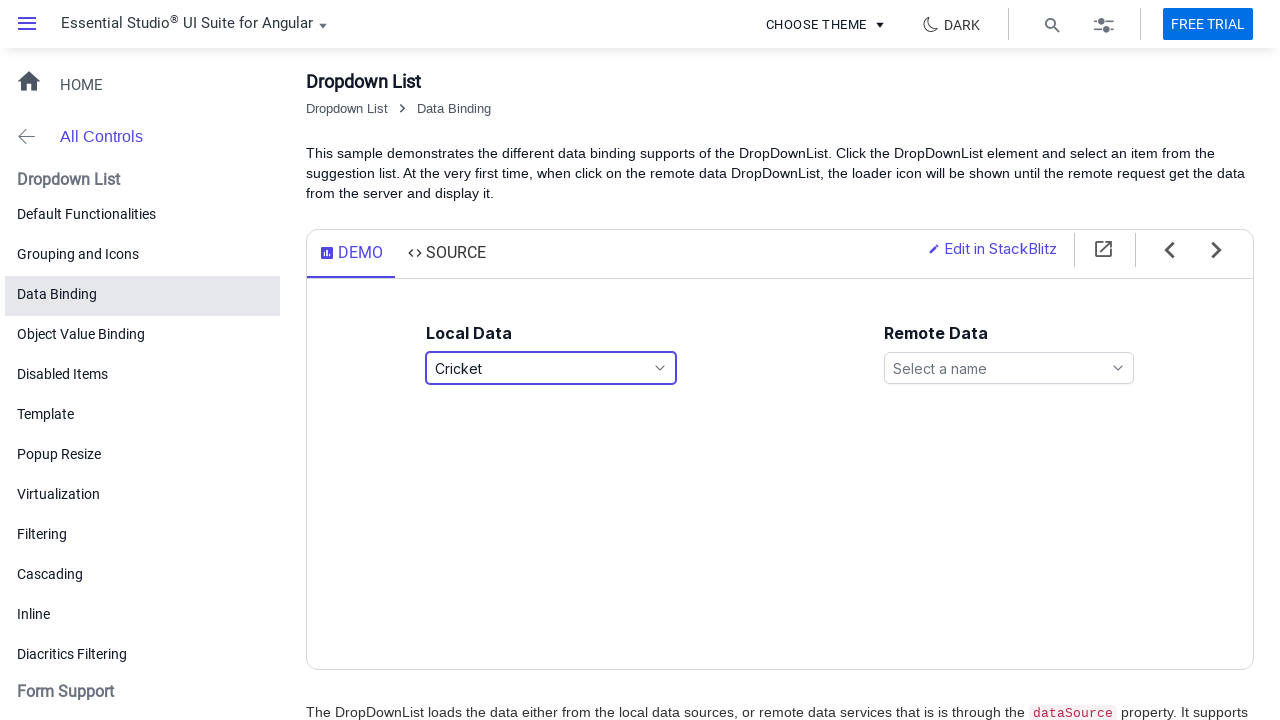

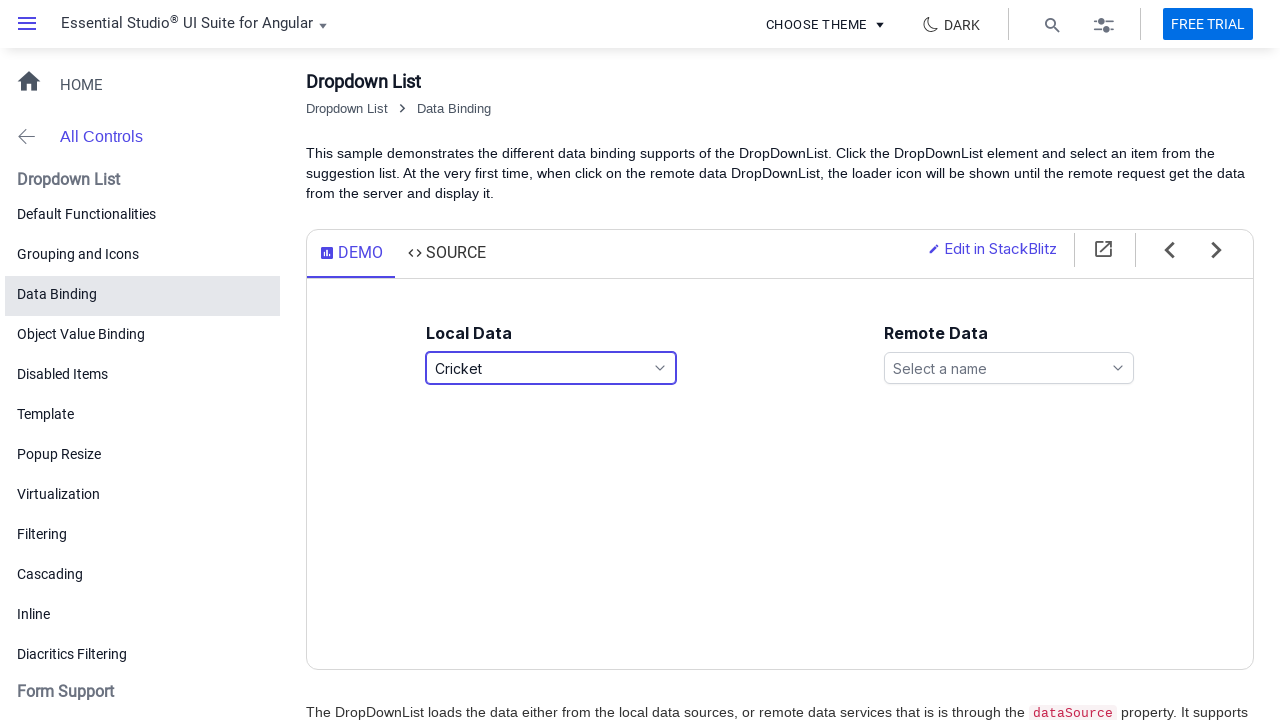